Tests date picker by clicking to open it and navigating to September

Starting URL: https://testautomationpractice.blogspot.com/

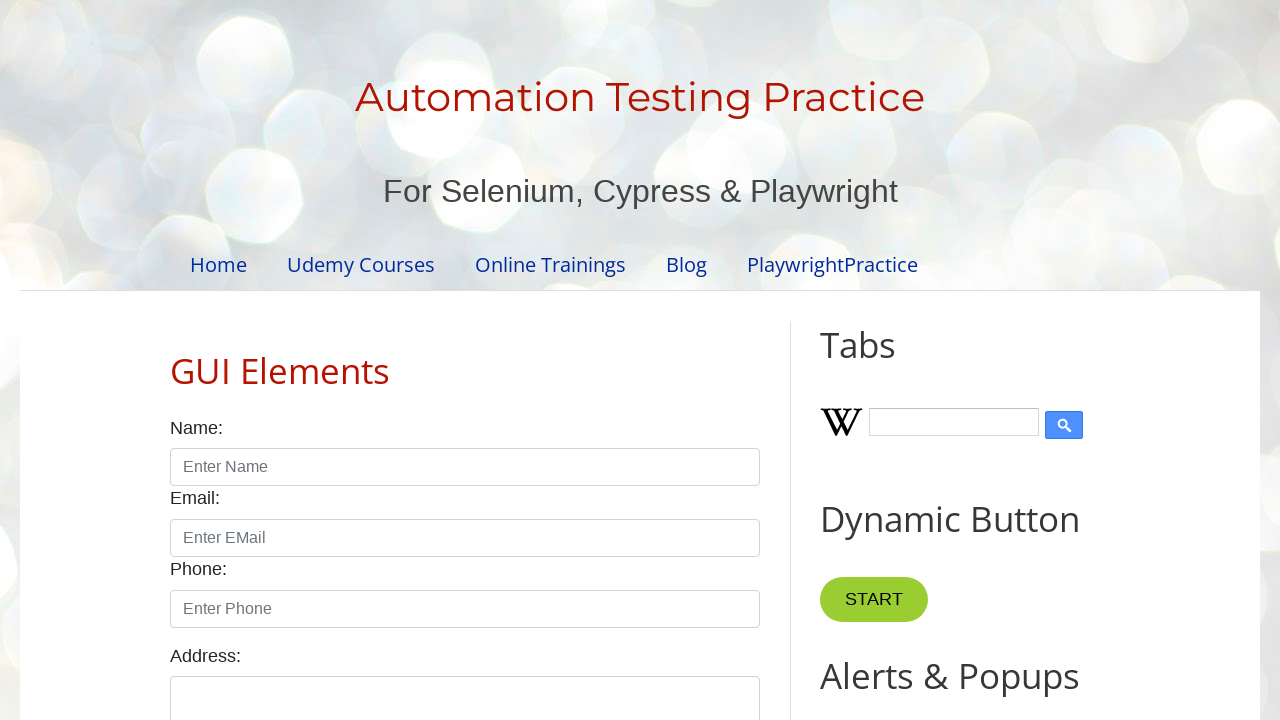

Clicked date picker to open it at (515, 360) on #datepicker
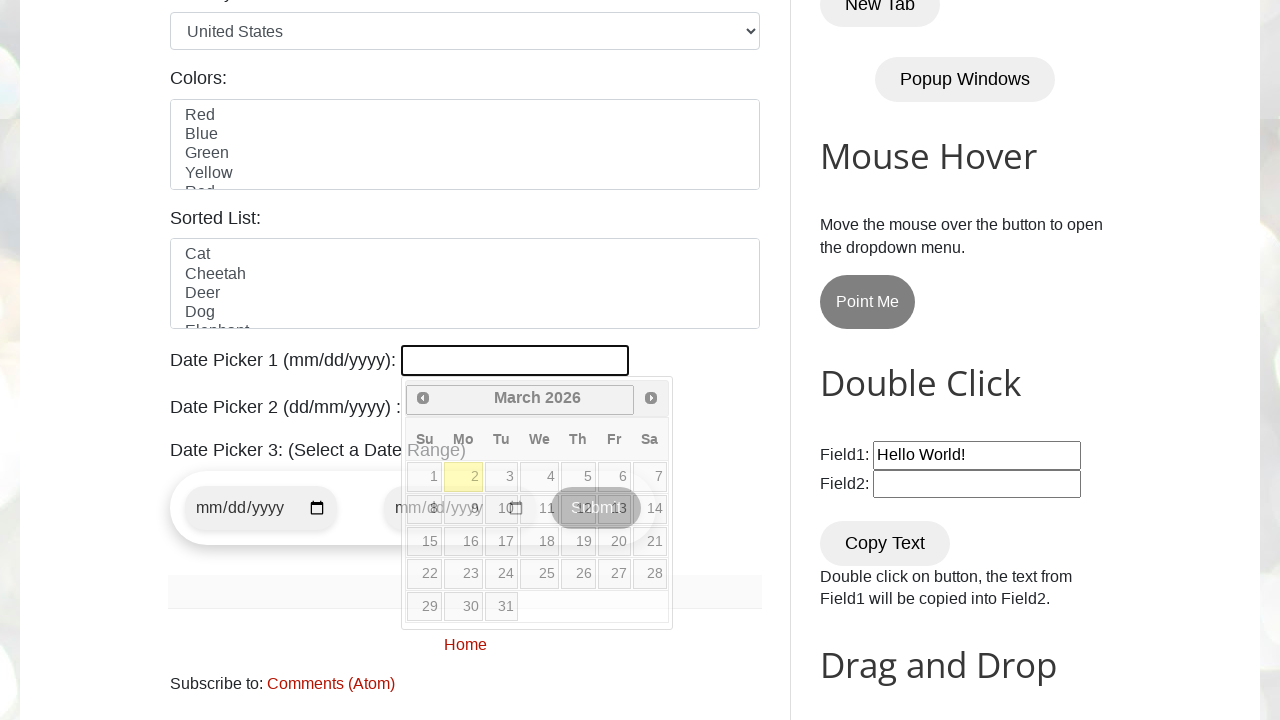

Clicked previous month button to navigate backwards at (423, 398) on span.ui-icon.ui-icon-circle-triangle-w
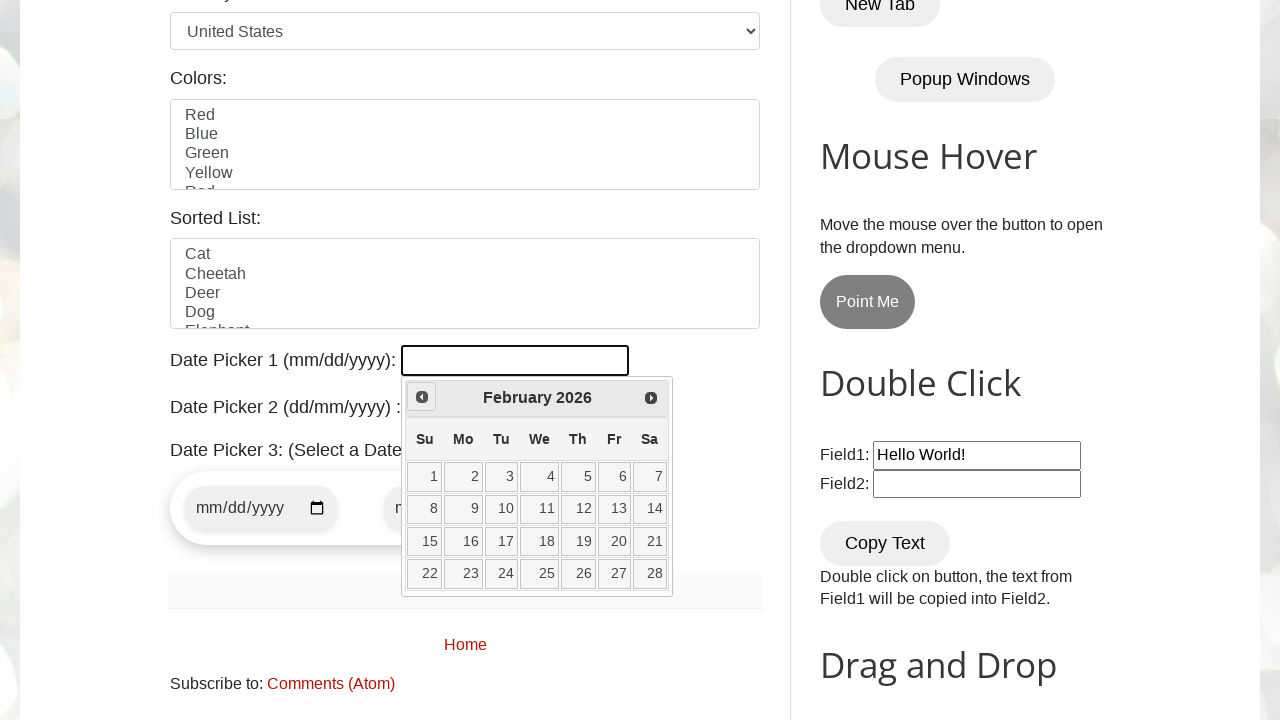

Clicked previous month button to navigate backwards at (422, 397) on span.ui-icon.ui-icon-circle-triangle-w
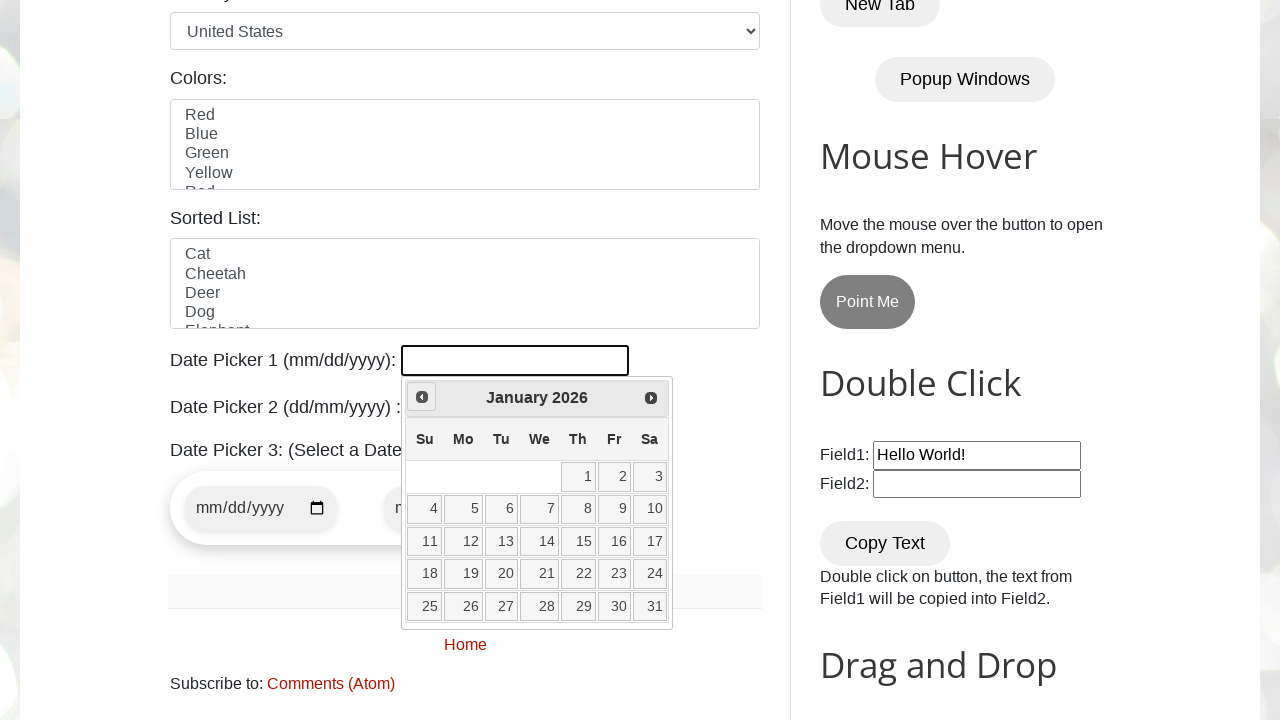

Clicked previous month button to navigate backwards at (422, 397) on span.ui-icon.ui-icon-circle-triangle-w
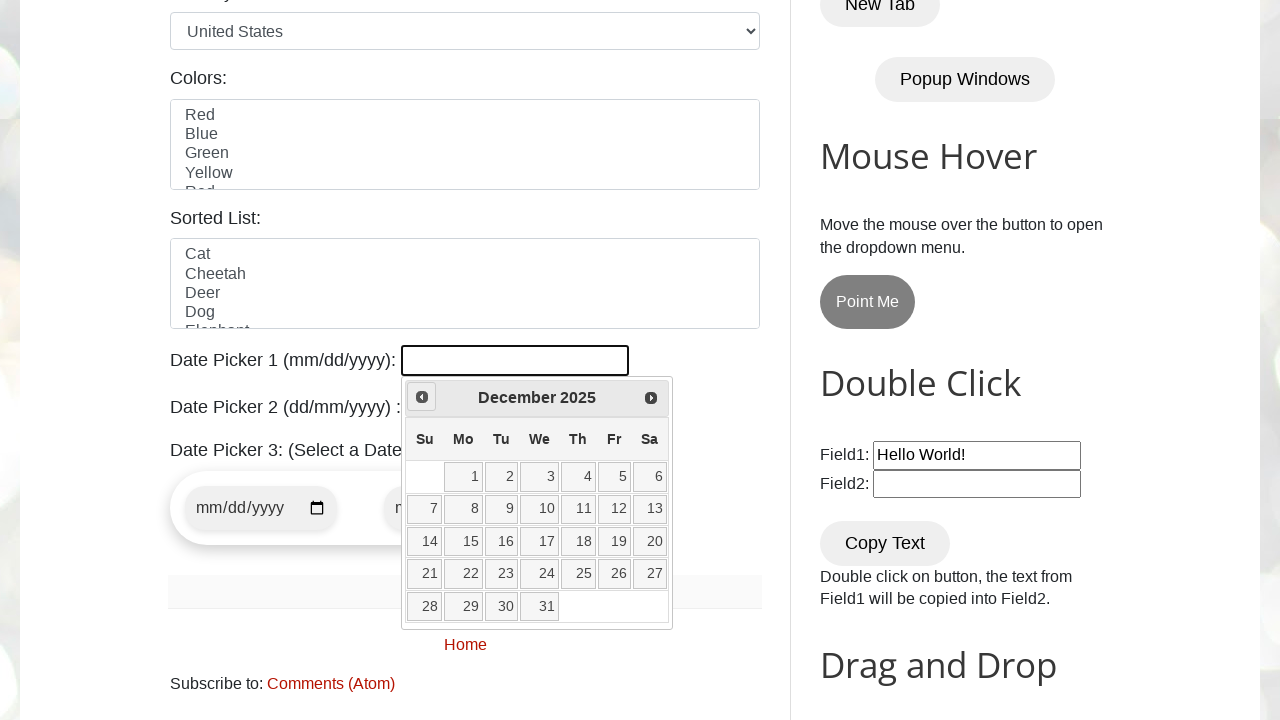

Clicked previous month button to navigate backwards at (422, 397) on span.ui-icon.ui-icon-circle-triangle-w
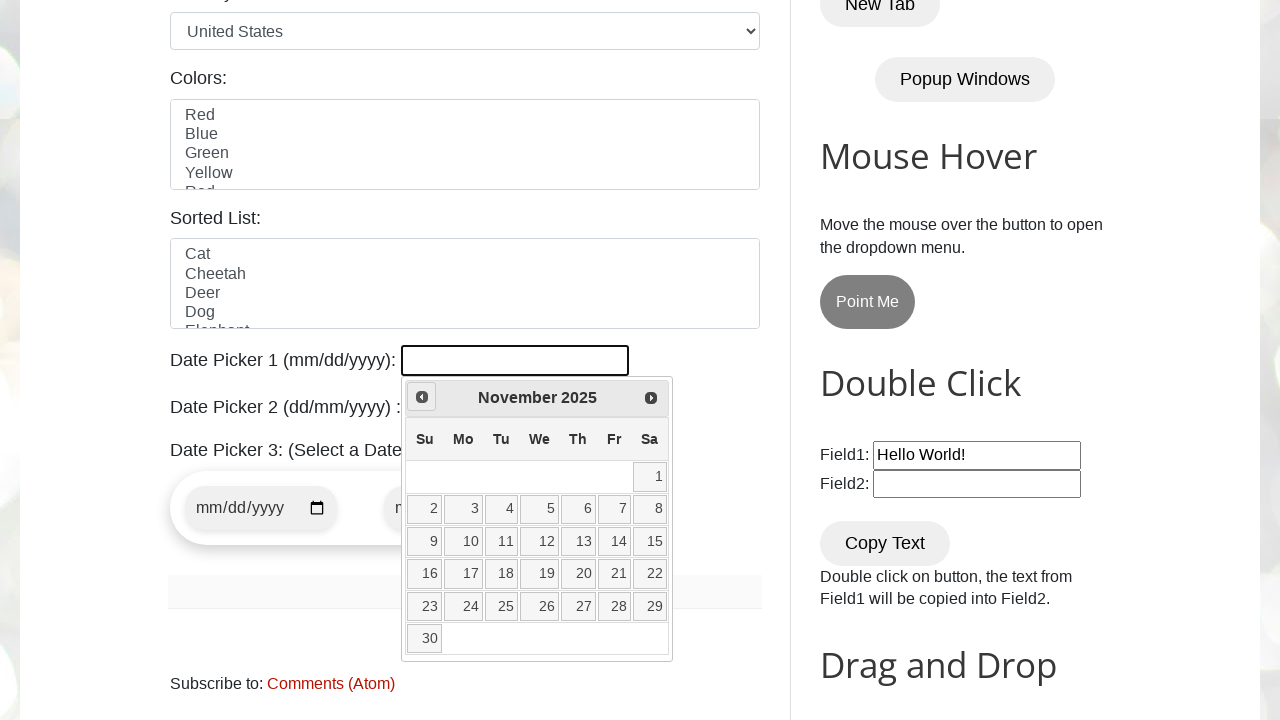

Clicked previous month button to navigate backwards at (422, 397) on span.ui-icon.ui-icon-circle-triangle-w
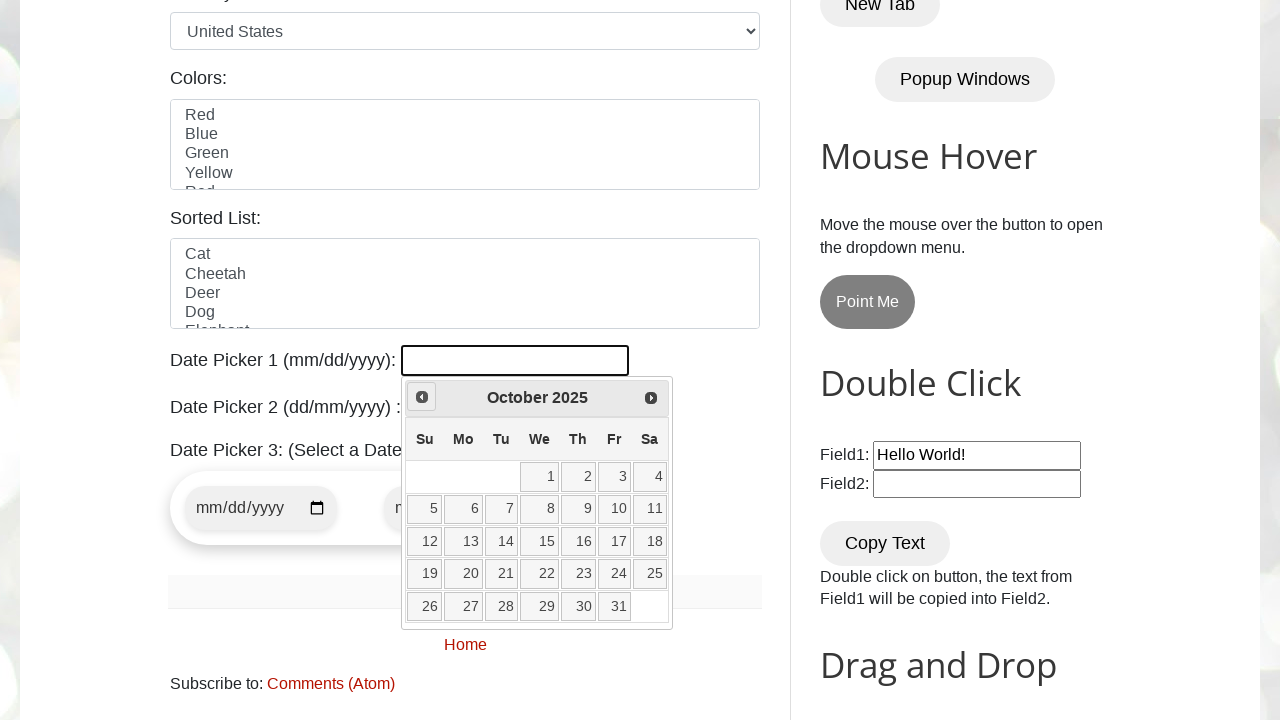

Clicked previous month button to navigate backwards at (422, 397) on span.ui-icon.ui-icon-circle-triangle-w
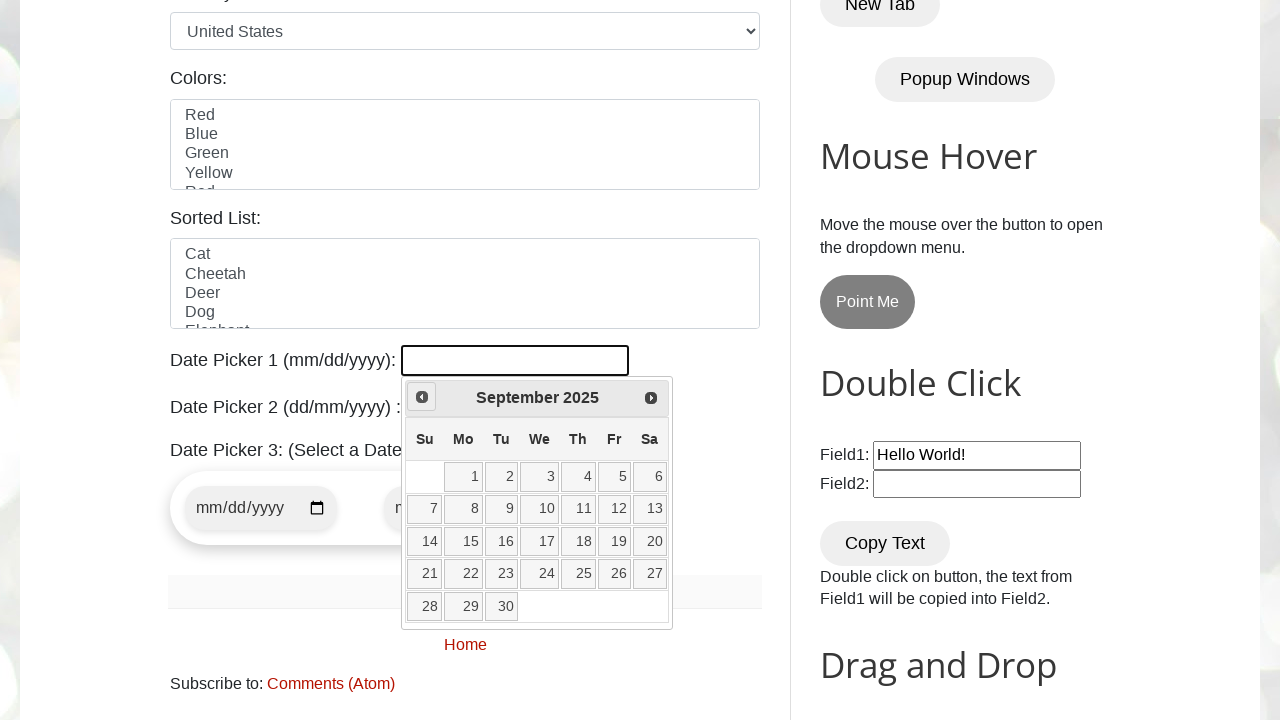

Found September in date picker
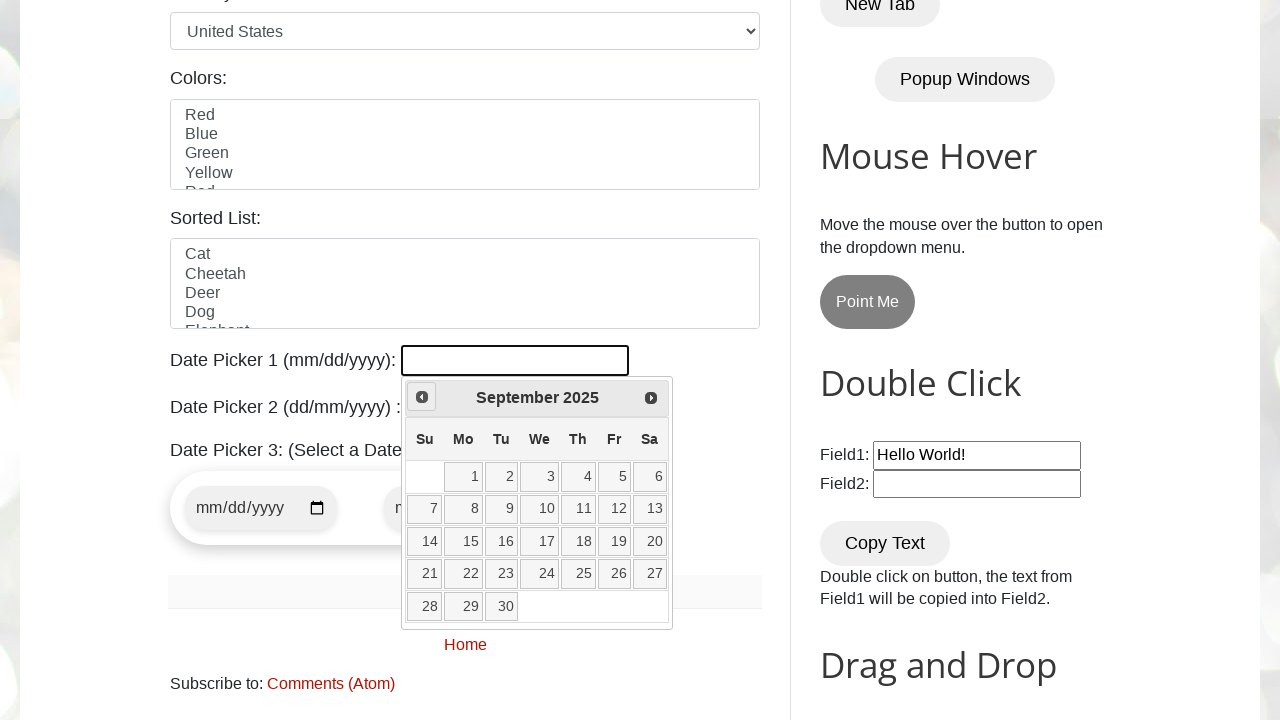

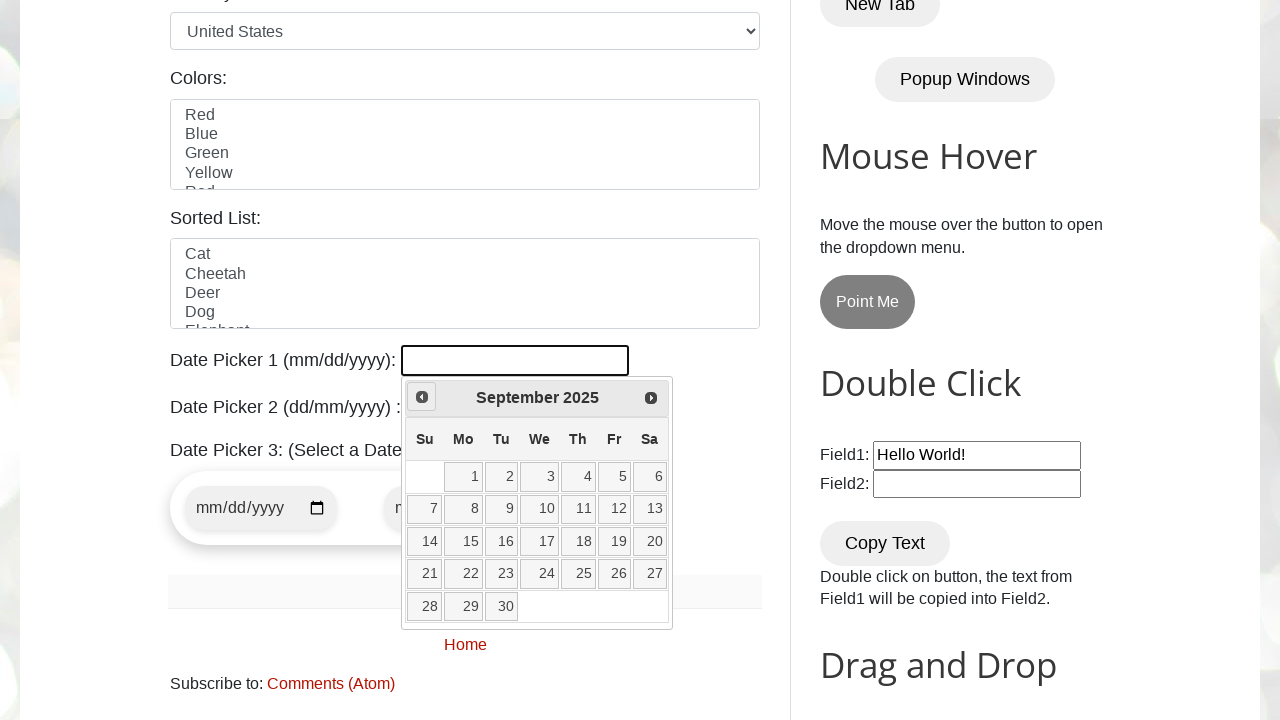